Tests dropdown selection using value, index, and label strategies

Starting URL: https://zimaev.github.io/select/

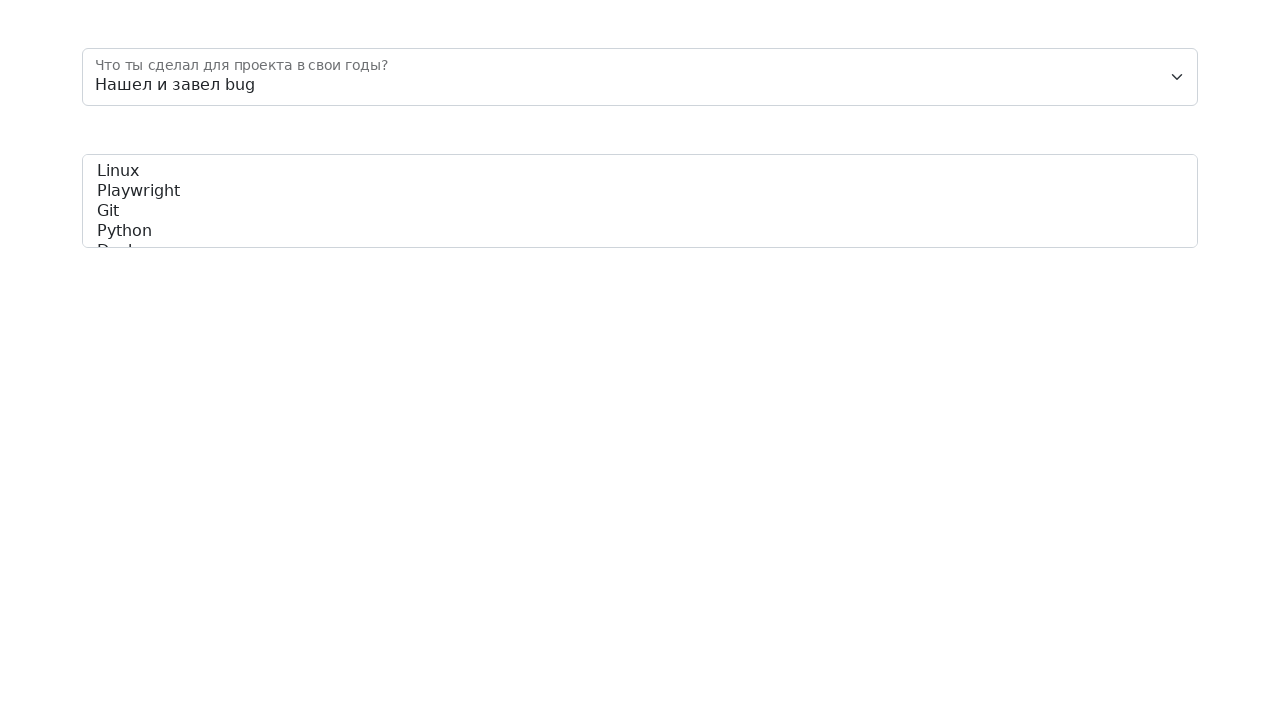

Navigated to dropdown selection test page
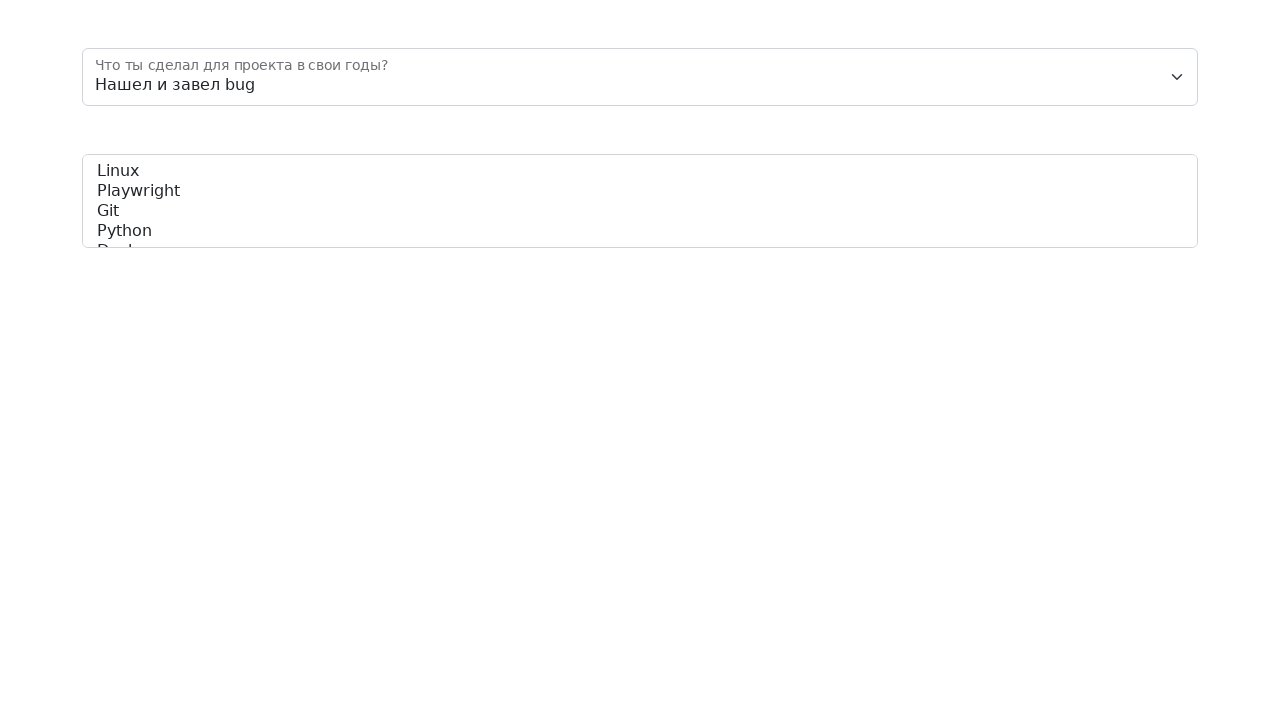

Selected dropdown option by value '3' on #floatingSelect
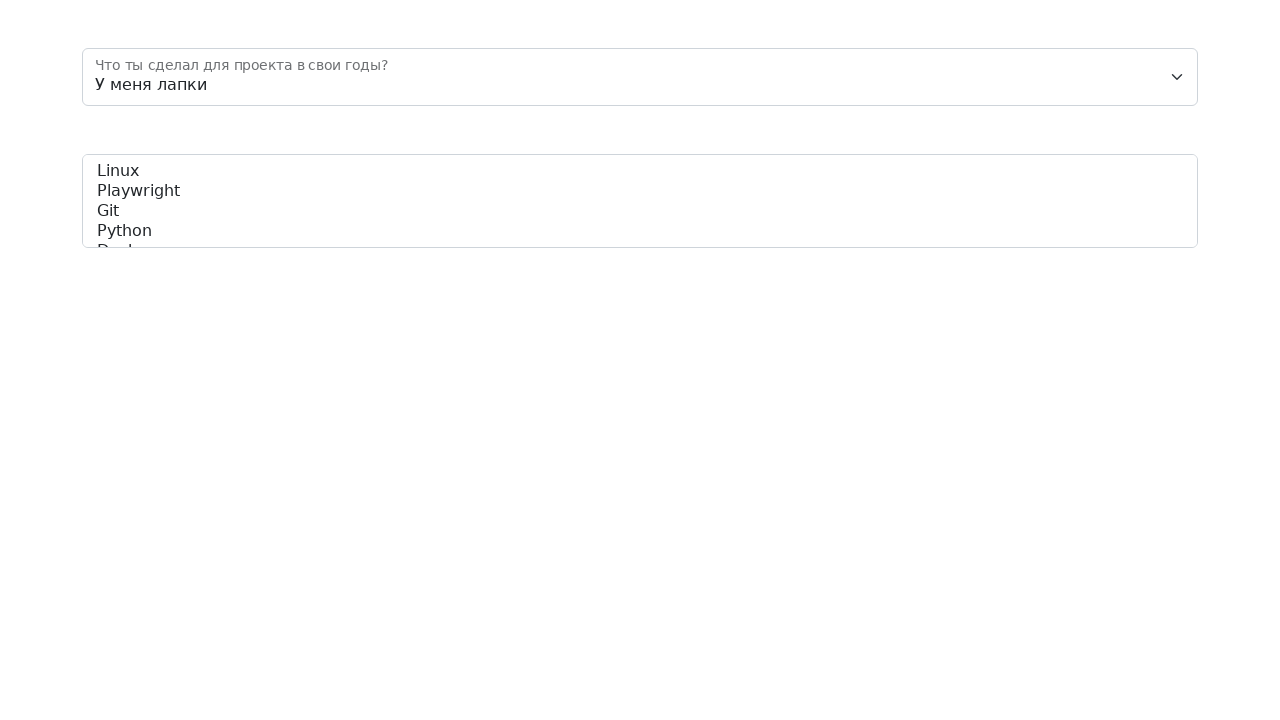

Selected dropdown option by index 1 on #floatingSelect
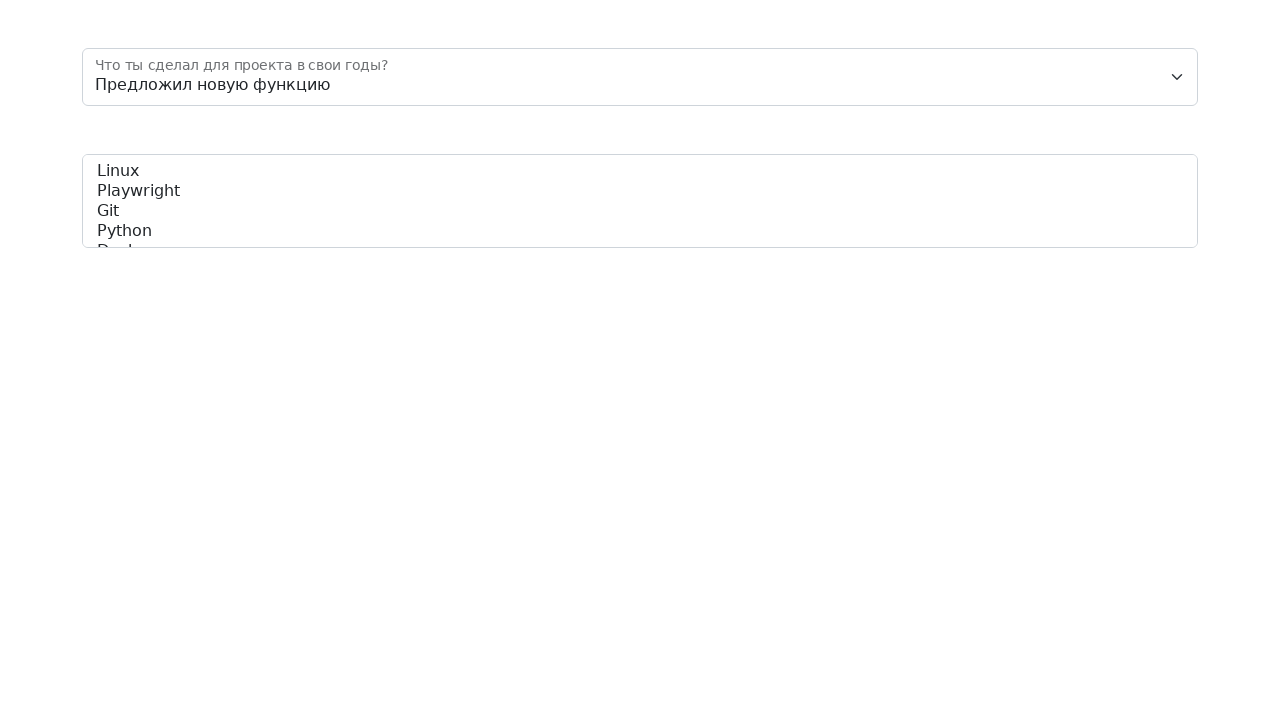

Selected dropdown option by label 'Нашел и завел bug' on #floatingSelect
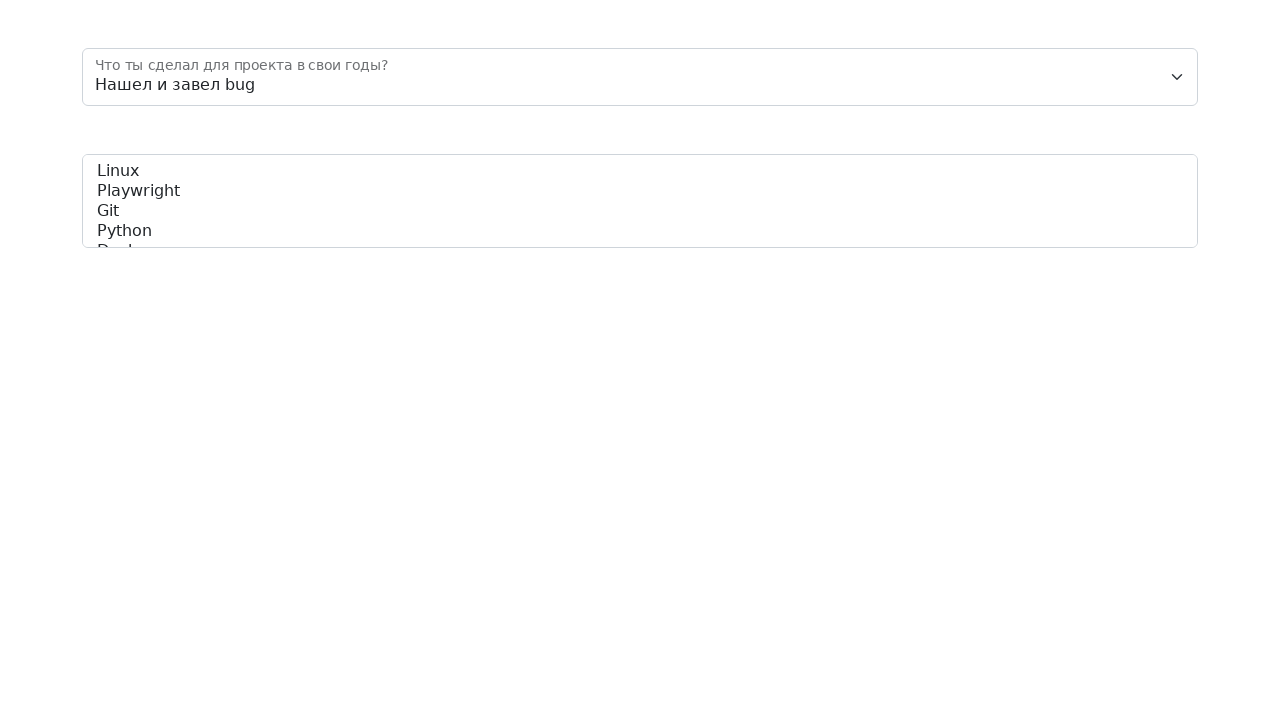

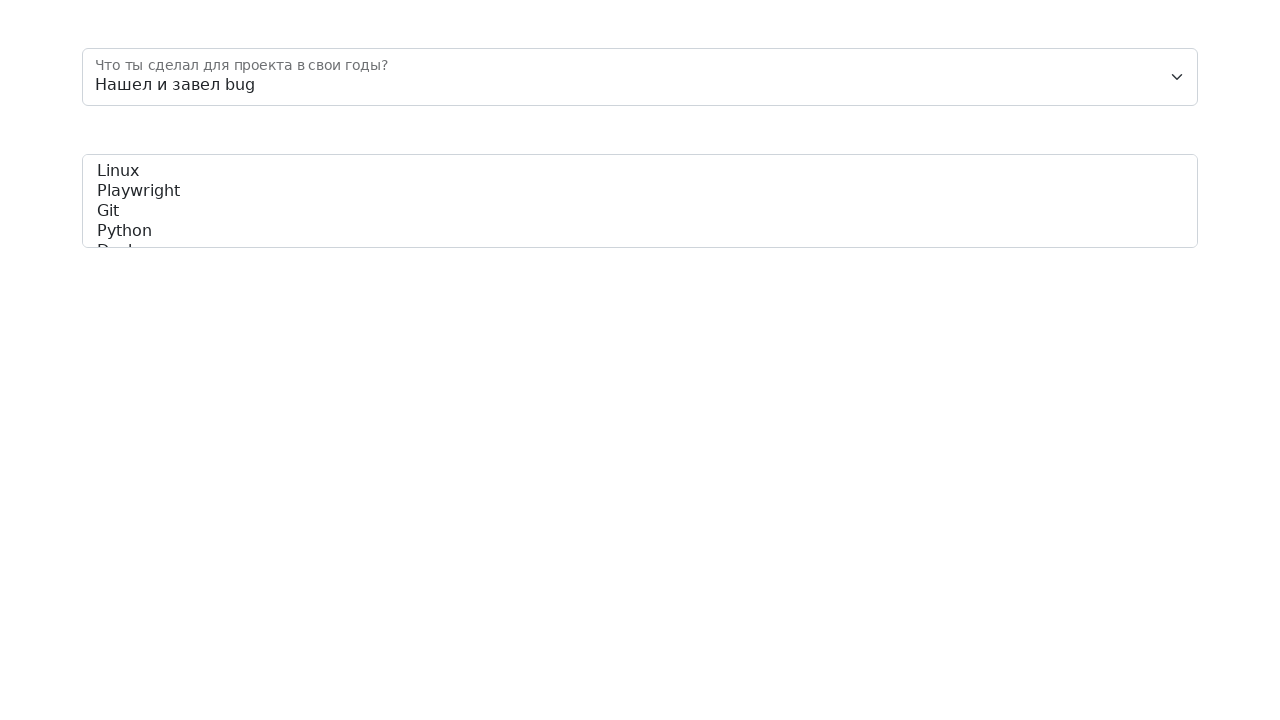